Tests file download functionality by navigating to a download page and clicking the first download link to trigger a file download.

Starting URL: https://the-internet.herokuapp.com/download

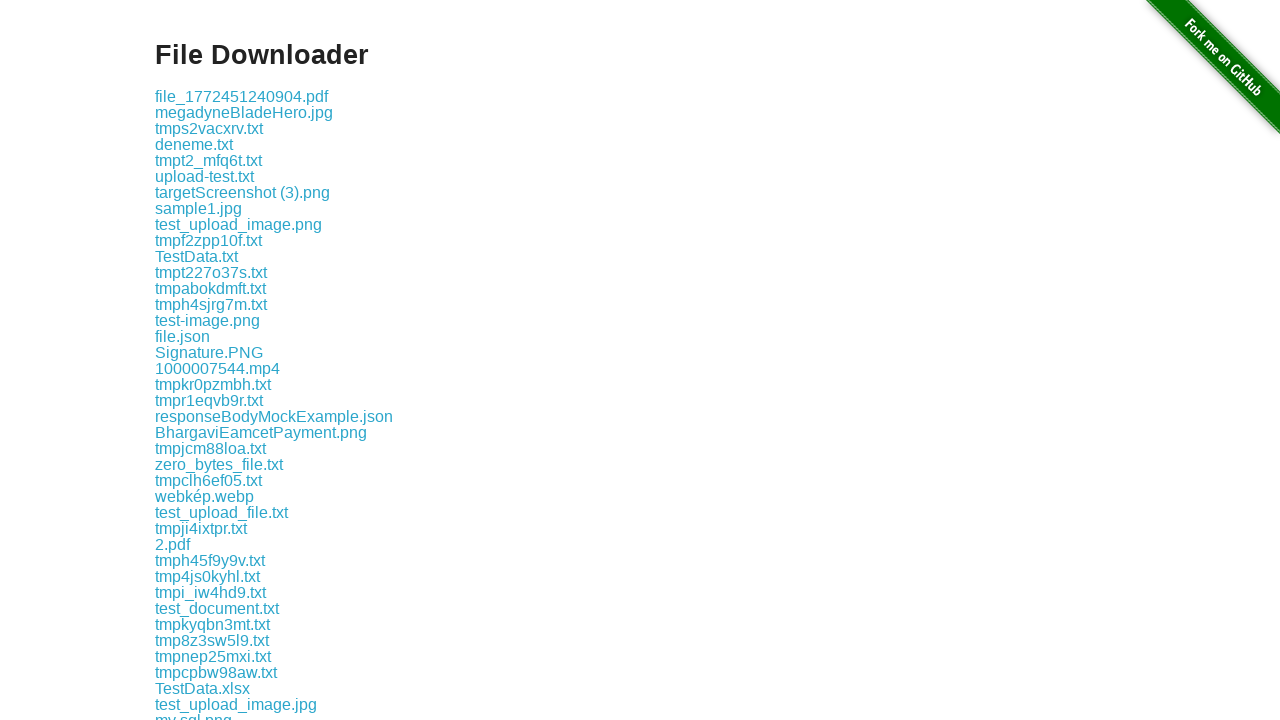

Navigated to download page at https://the-internet.herokuapp.com/download
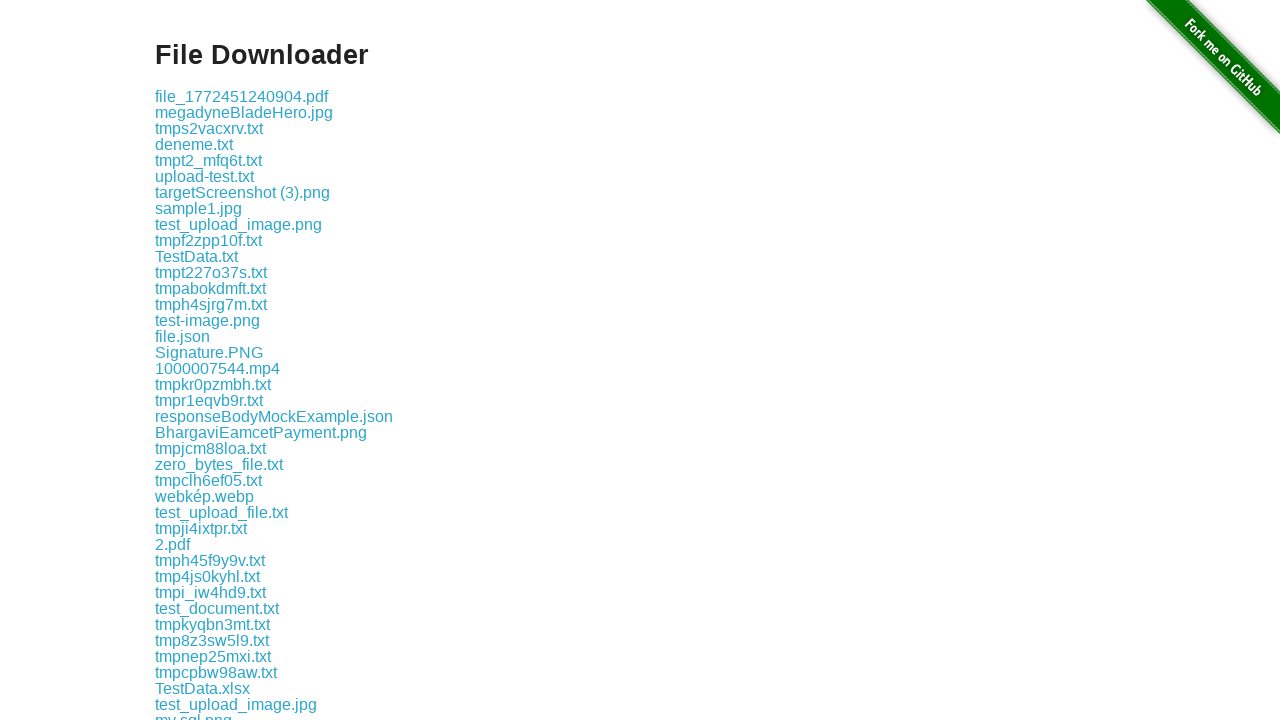

Clicked the first download link at (242, 96) on .example a
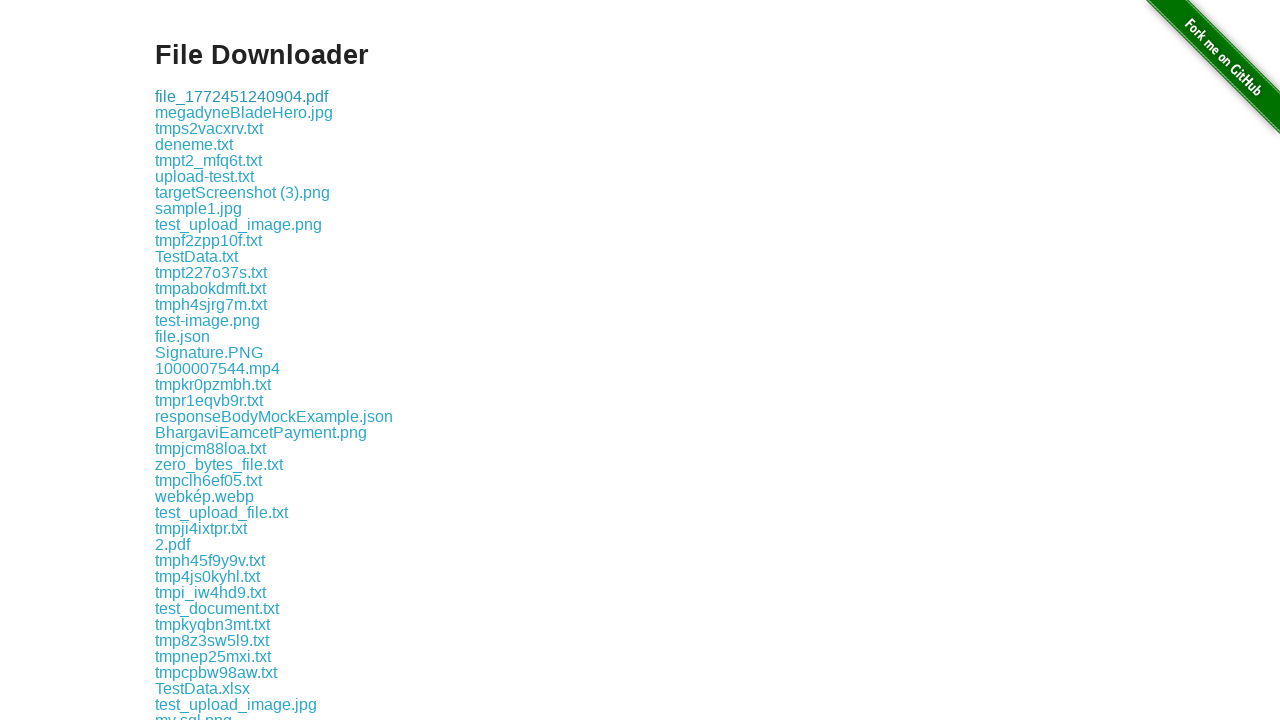

Waited 2 seconds for file download to initiate
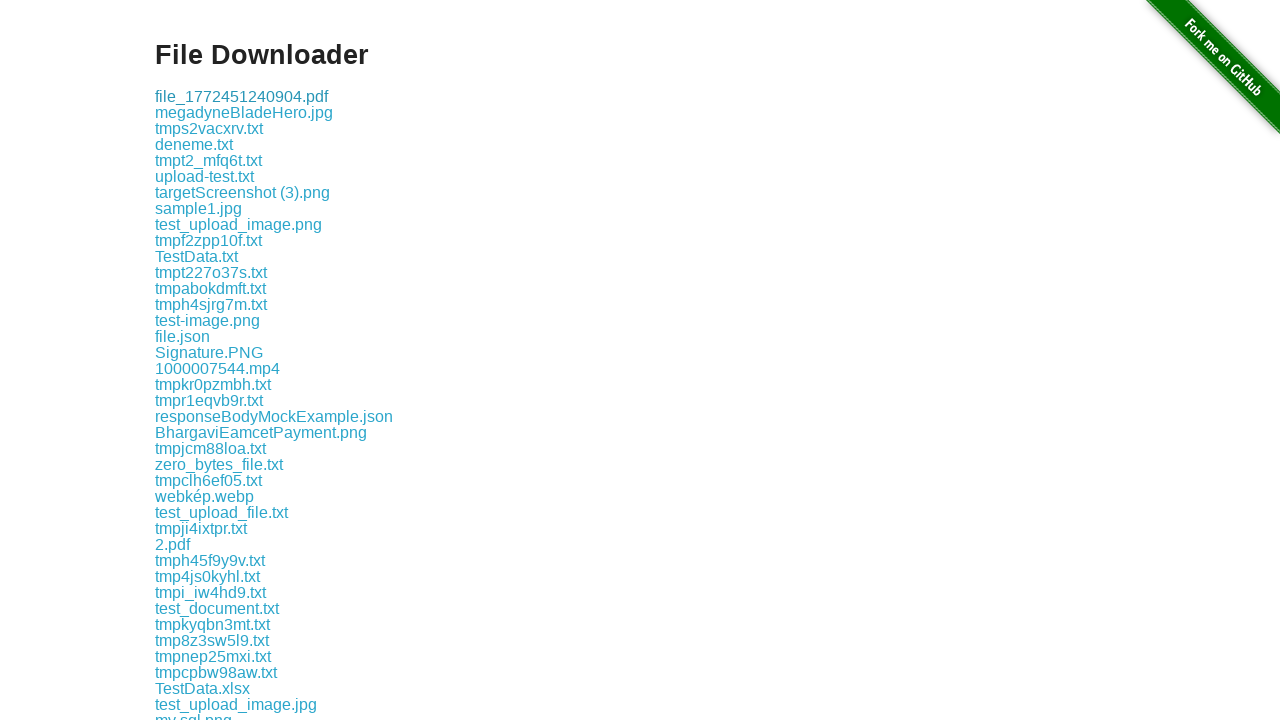

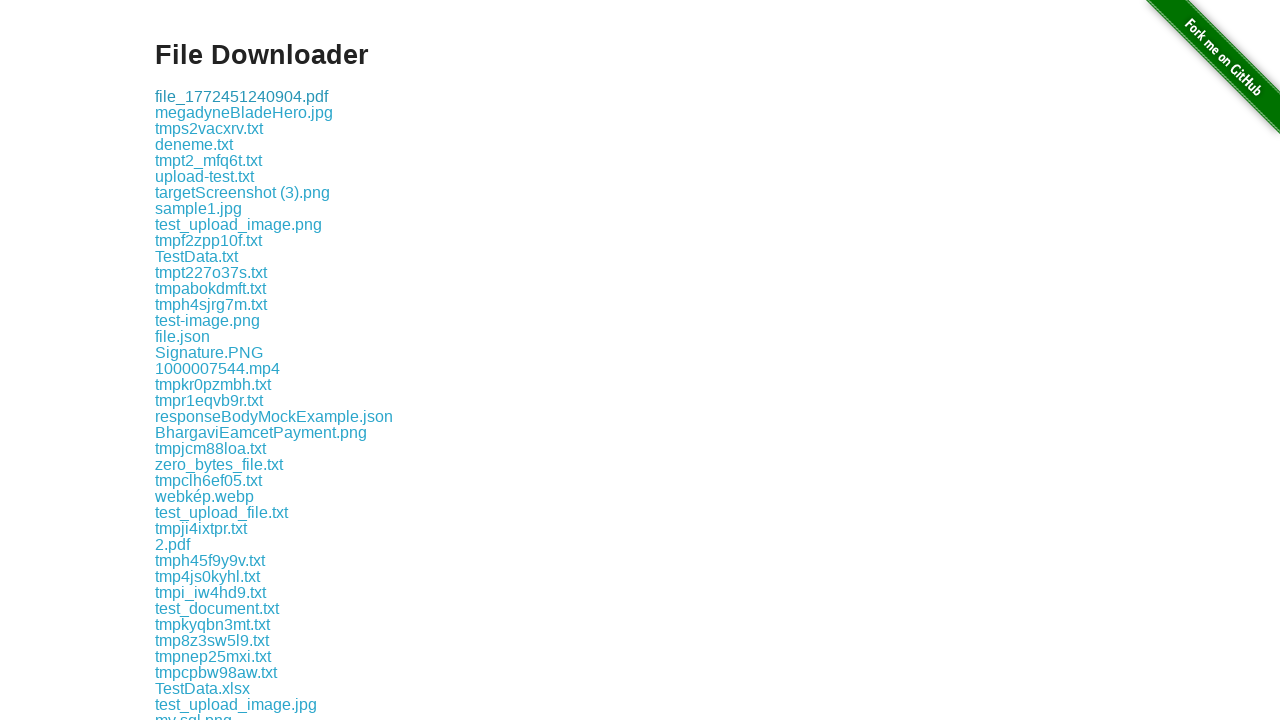